Tests various form interactions on a practice login page including filling forms, clicking buttons, navigating between forgot password and login screens, and demonstrating different locator strategies

Starting URL: https://rahulshettyacademy.com/locatorspractice/

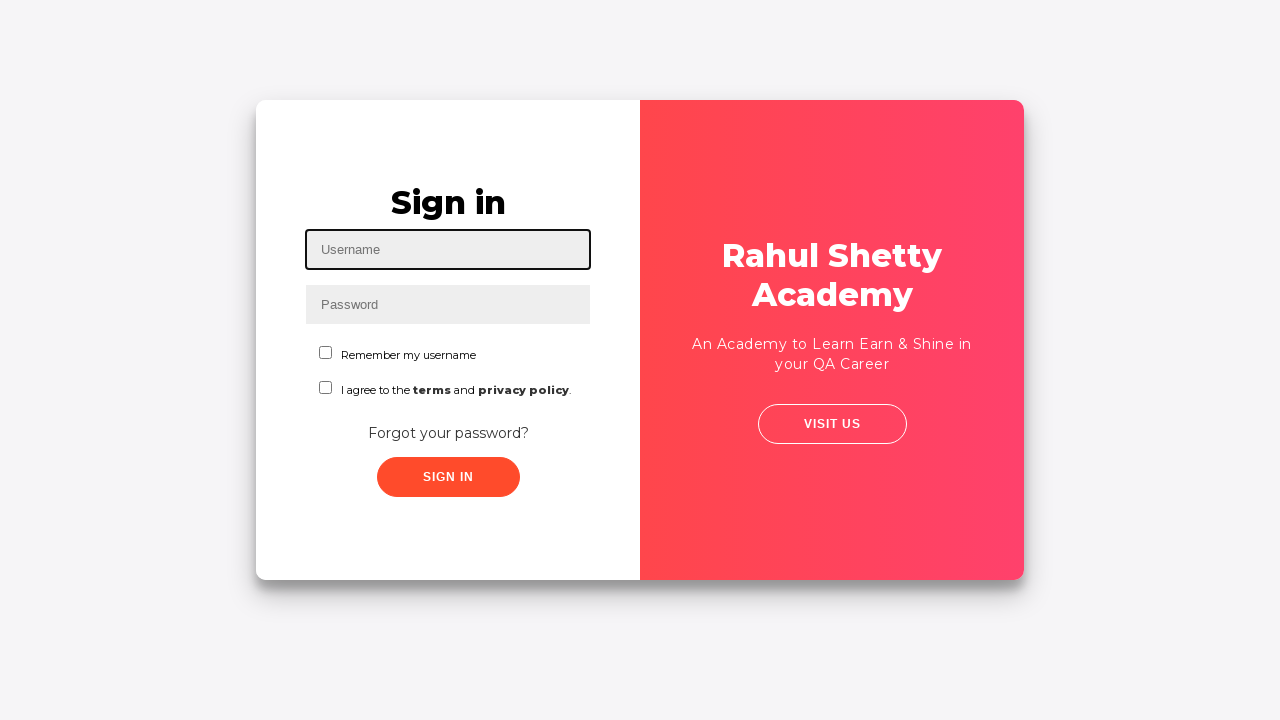

Filled username field with 'rahul' on #inputUsername
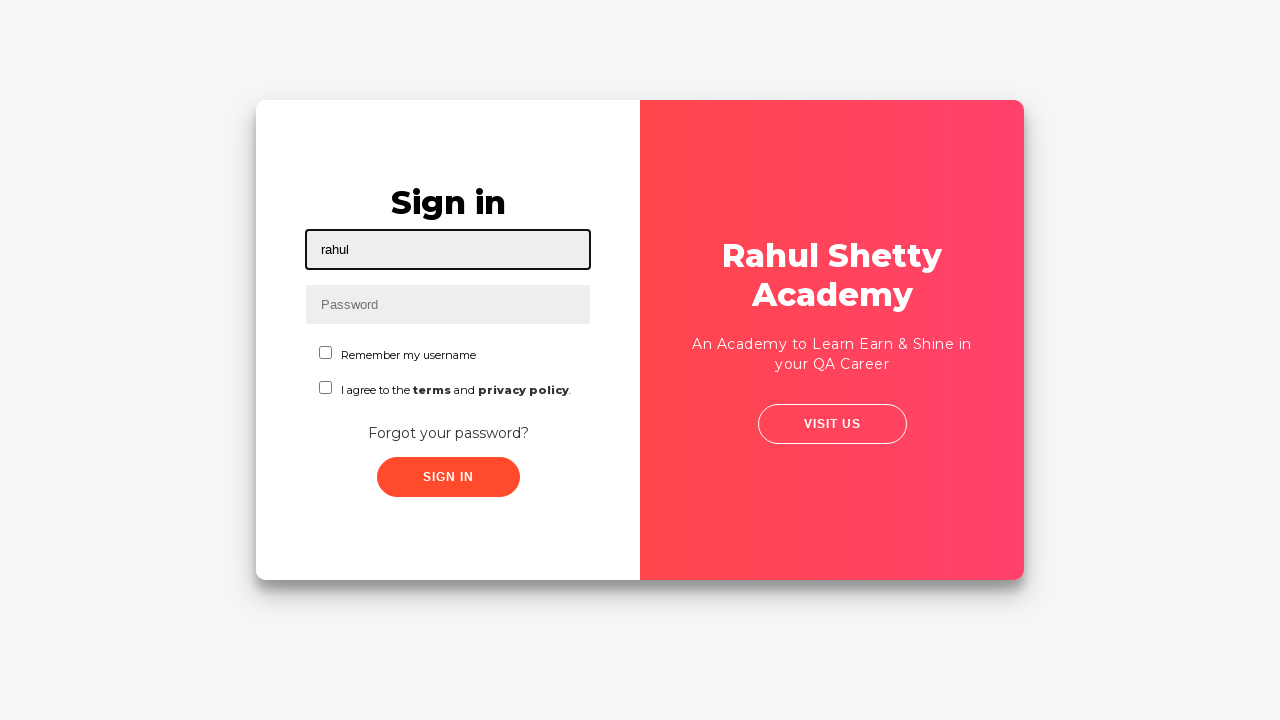

Filled password field with 'hello123' on input[name='inputPassword']
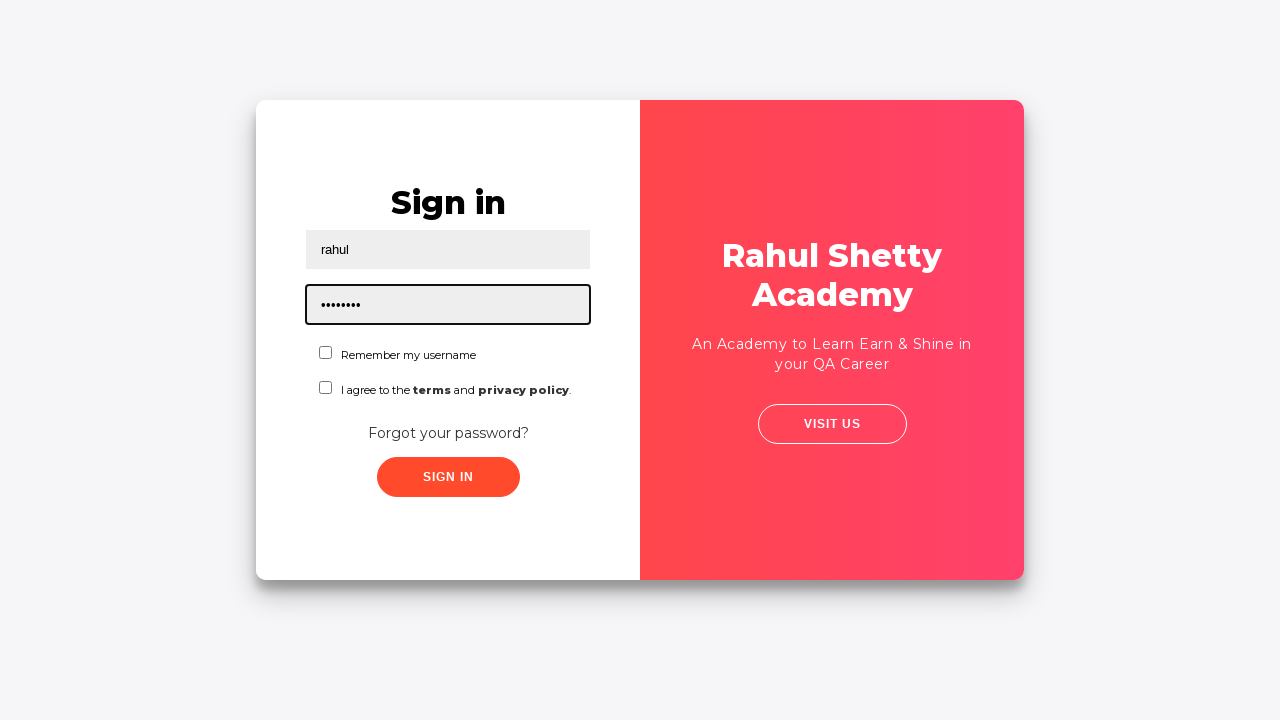

Clicked sign in button at (448, 477) on .signInBtn
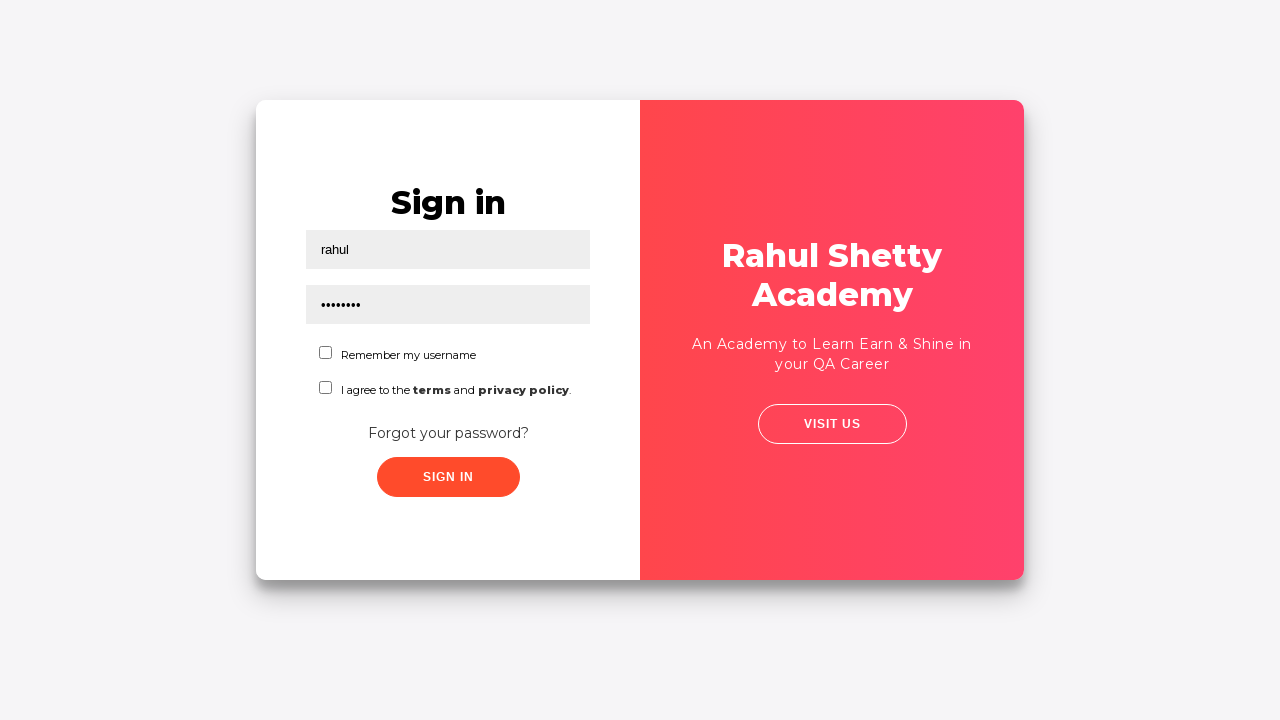

Error message appeared on login page
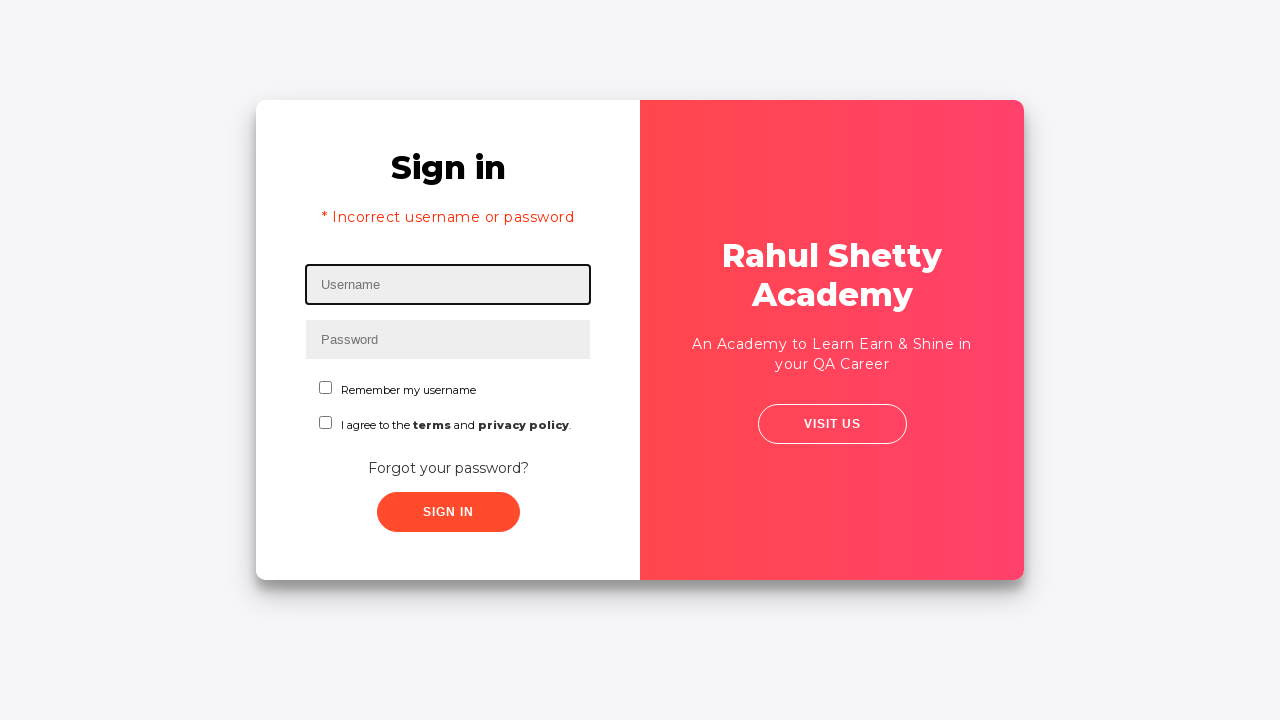

Clicked 'Forgot your password?' link at (448, 468) on text=Forgot your password?
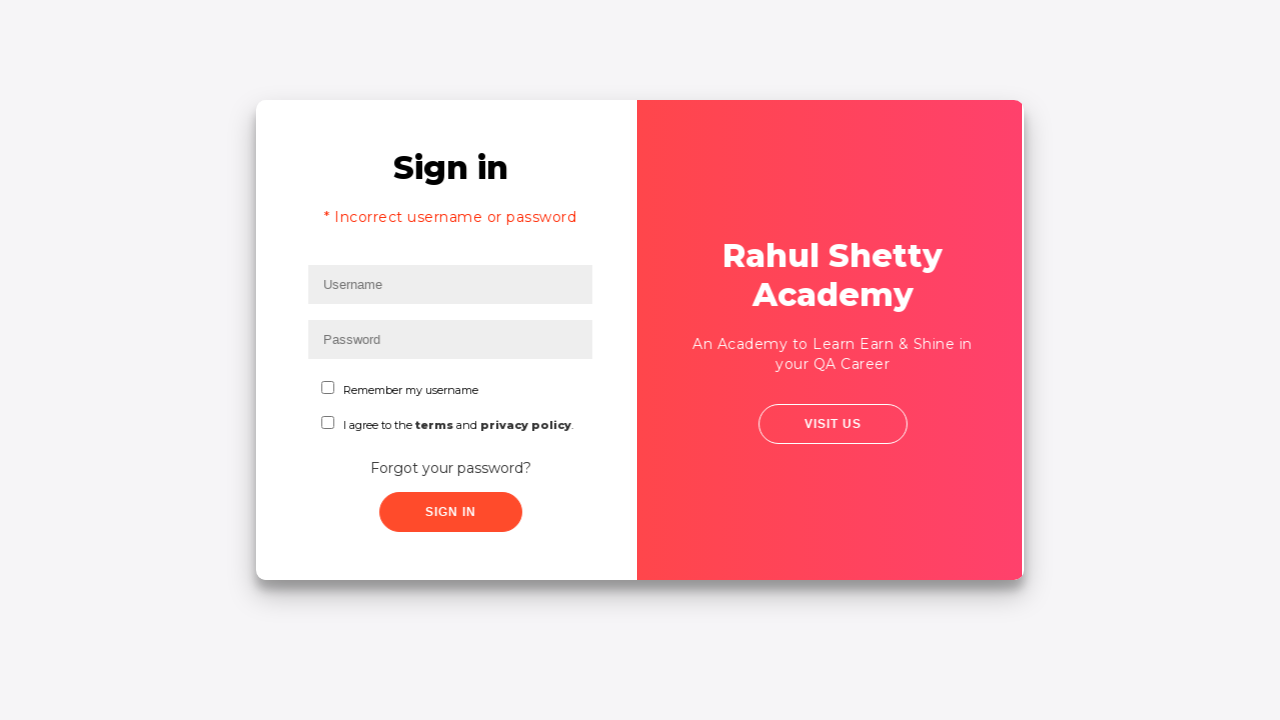

Waited for forgot password form to load
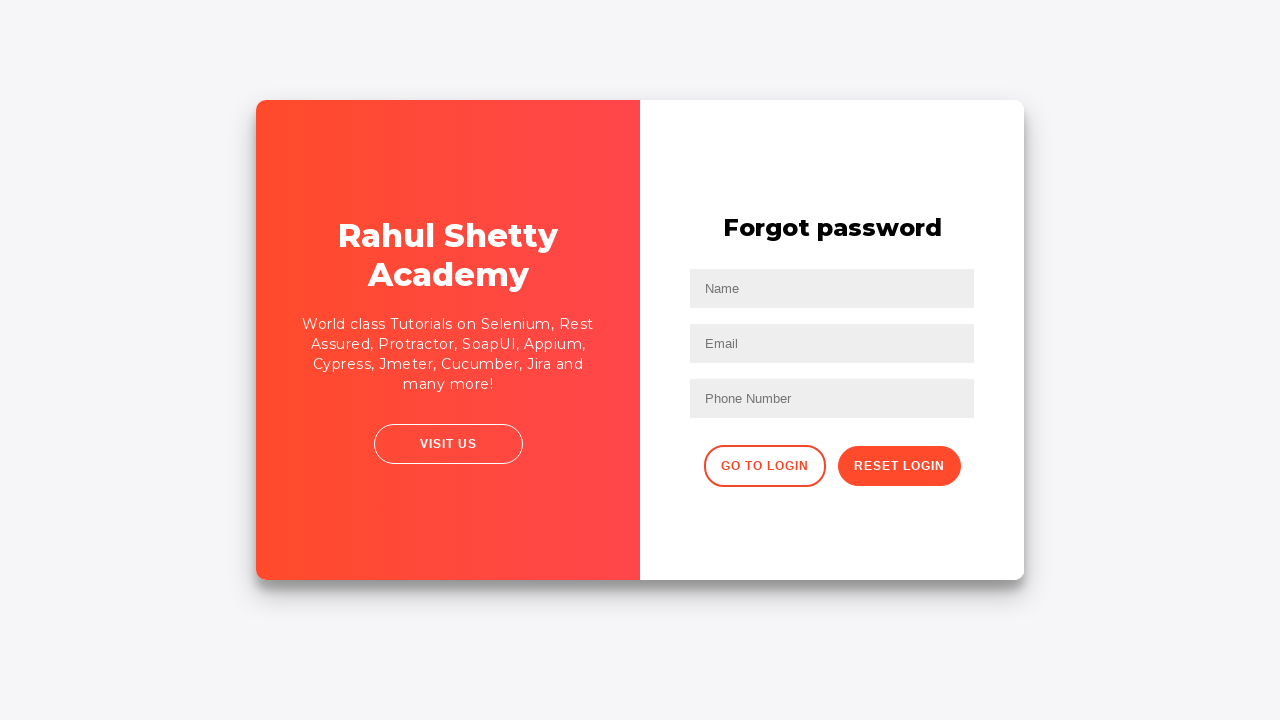

Filled name field with 'Test' in forgot password form on //input[@placeholder='Name']
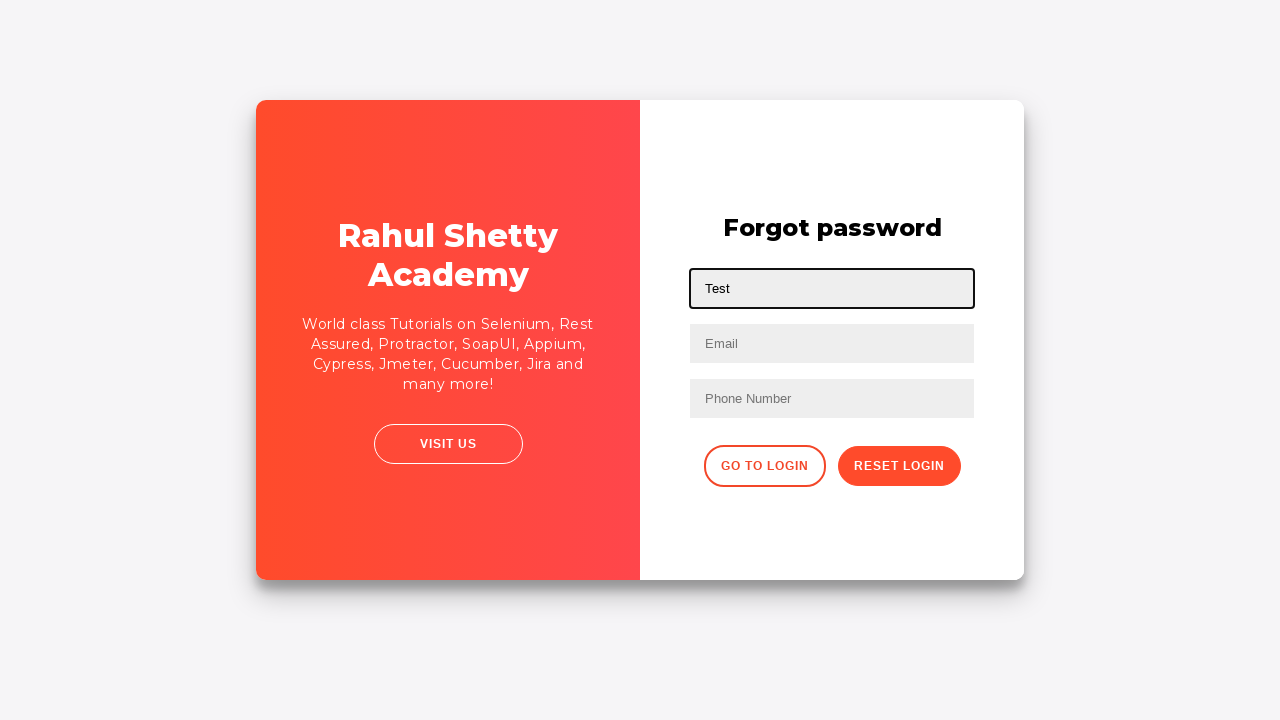

Filled email field with 'john@rsa.com' on input[placeholder='Email']
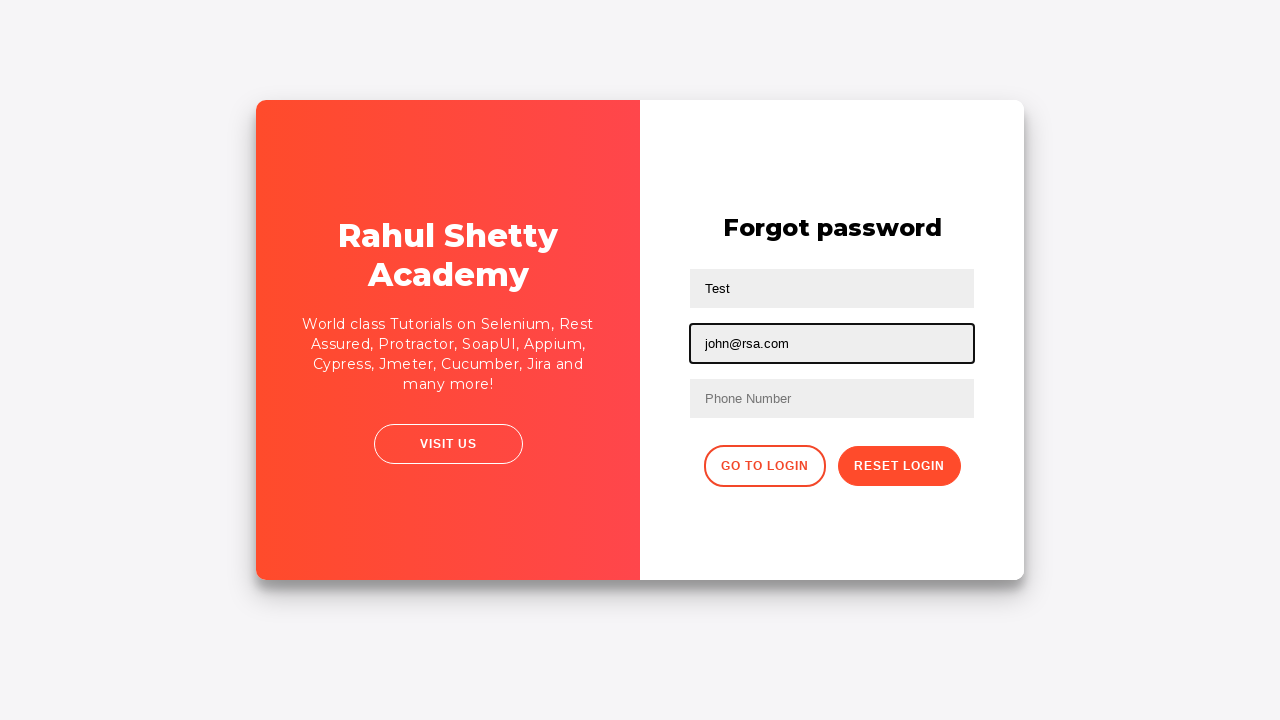

Updated email field to 'john@gmail.com' on input[type='text']:nth-child(3)
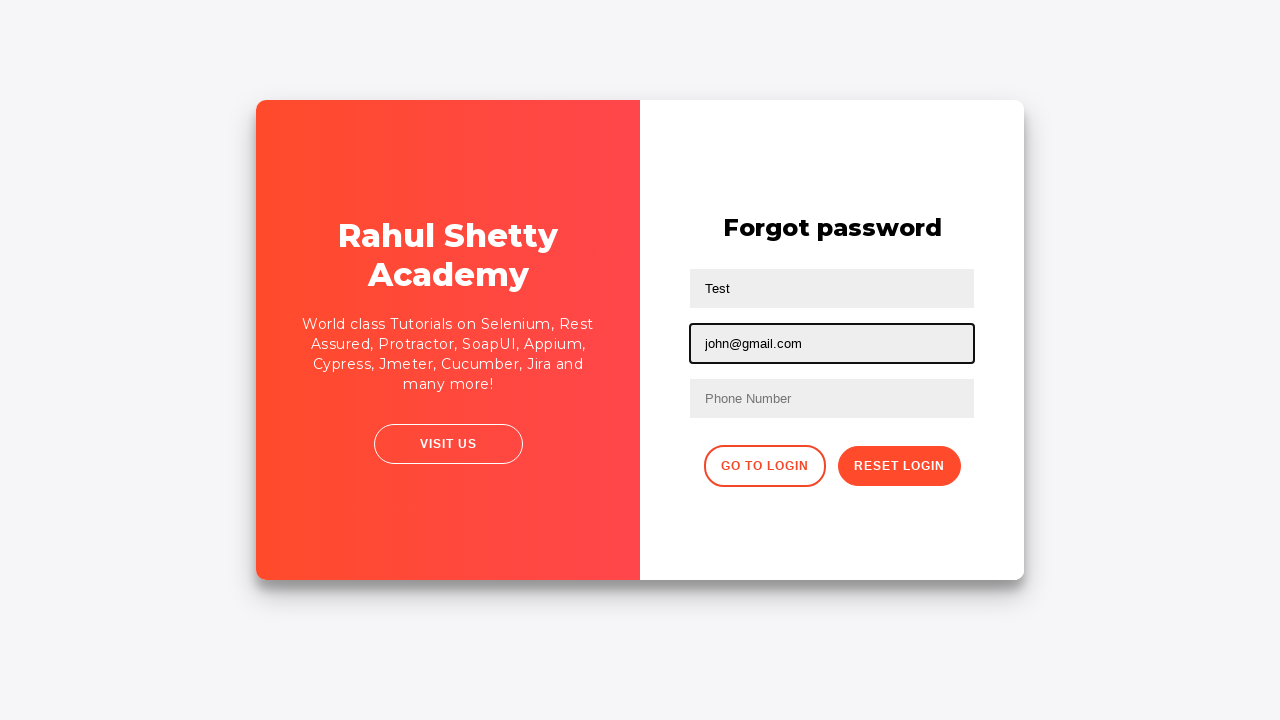

Filled phone number field with '+225200' on //form/input[3]
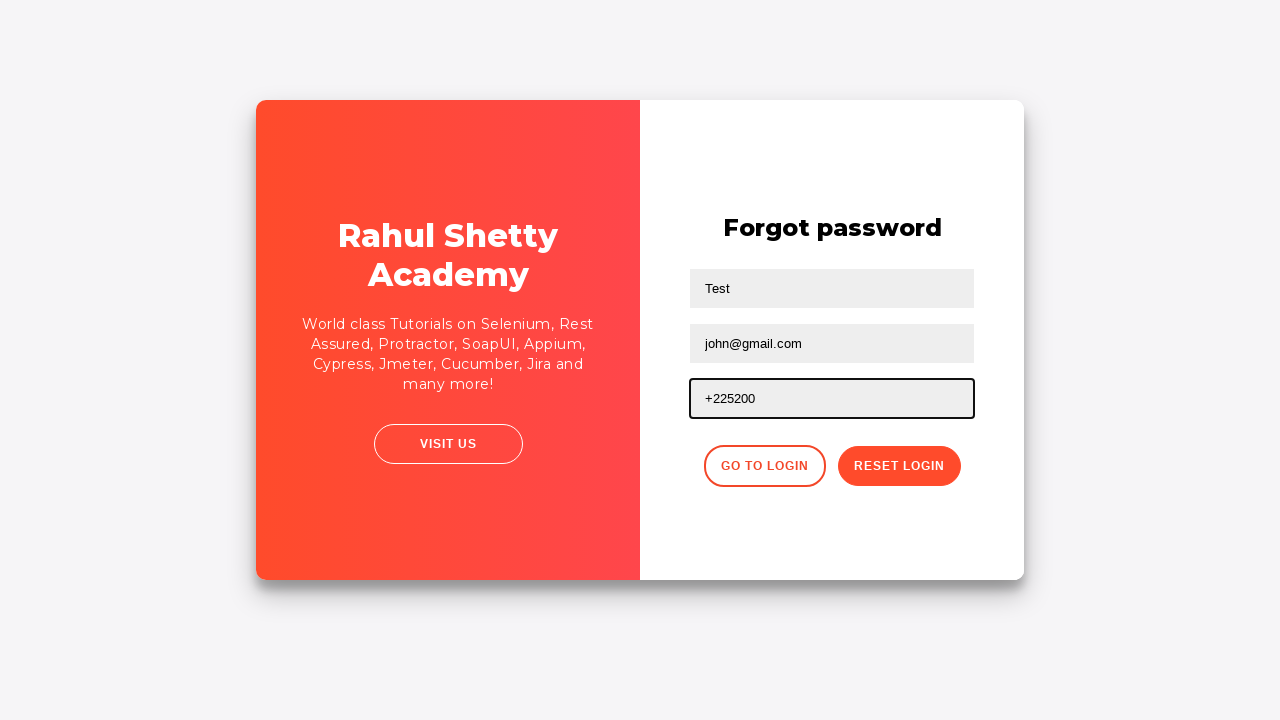

Clicked reset password button at (899, 466) on .reset-pwd-btn
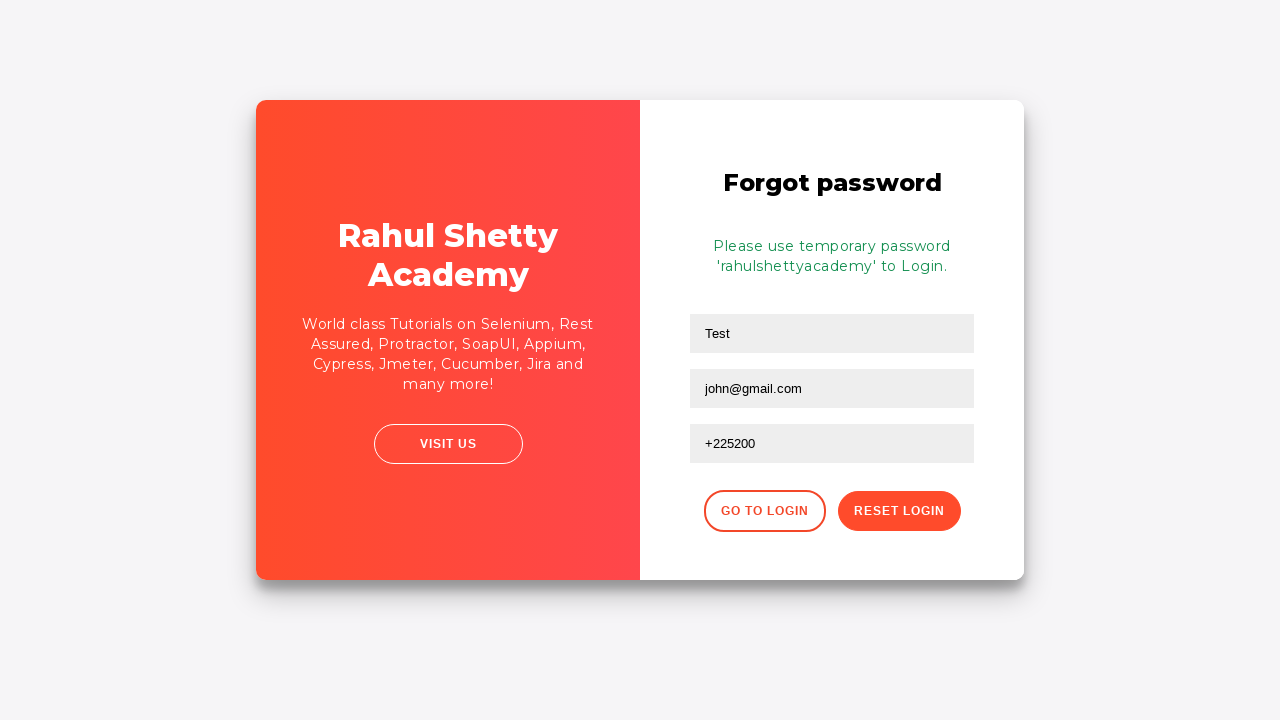

Reset password message appeared
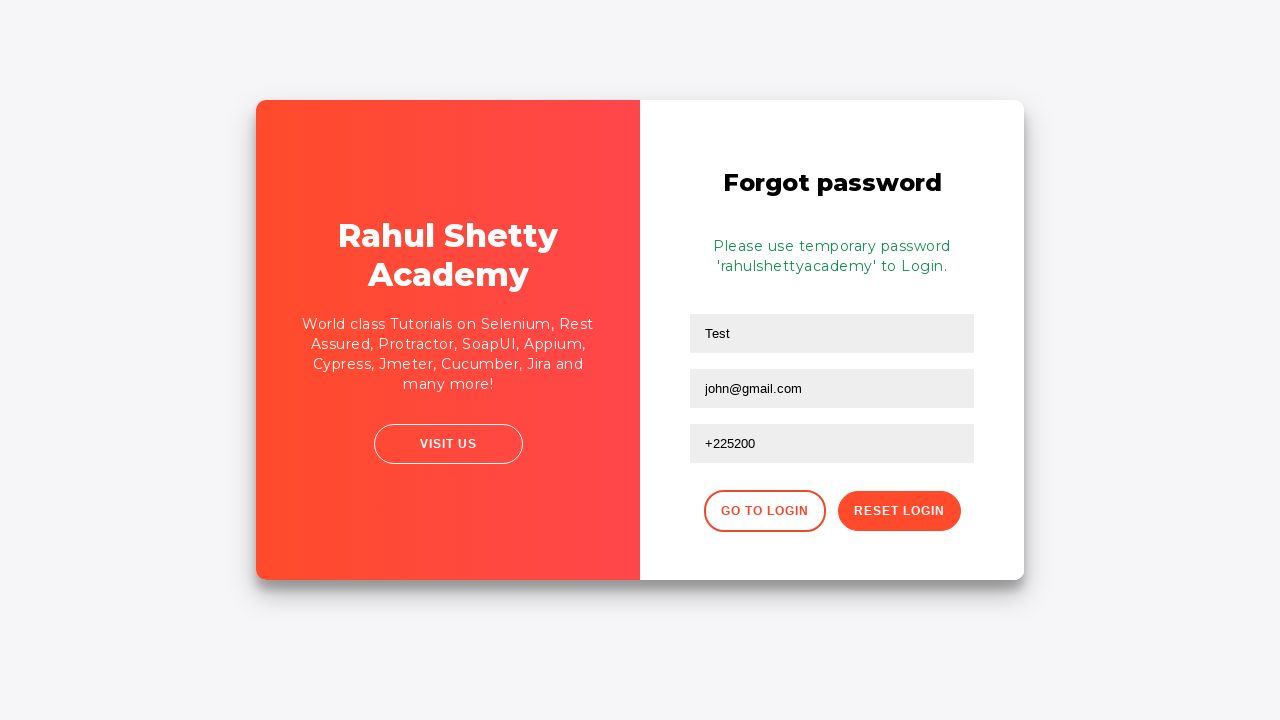

Clicked button to return to login page at (764, 511) on xpath=//div[@class='forgot-pwd-btn-conainer']/button[1]
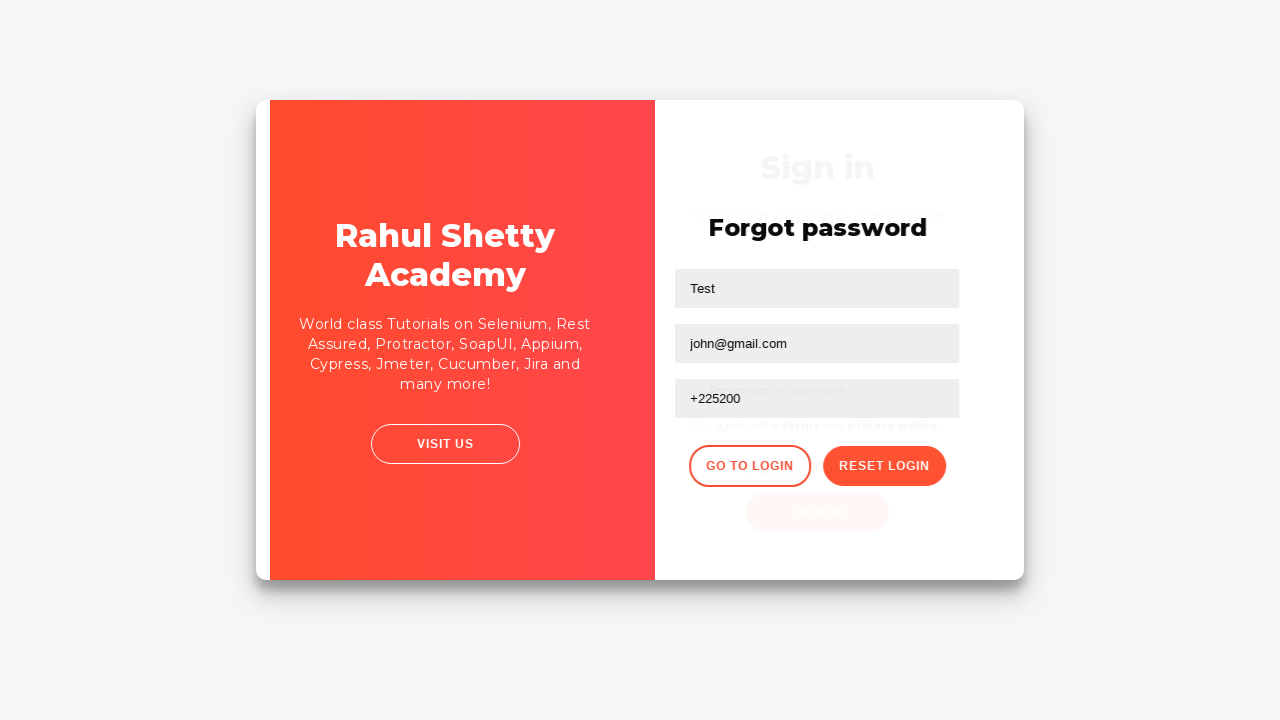

Waited for page transition back to login
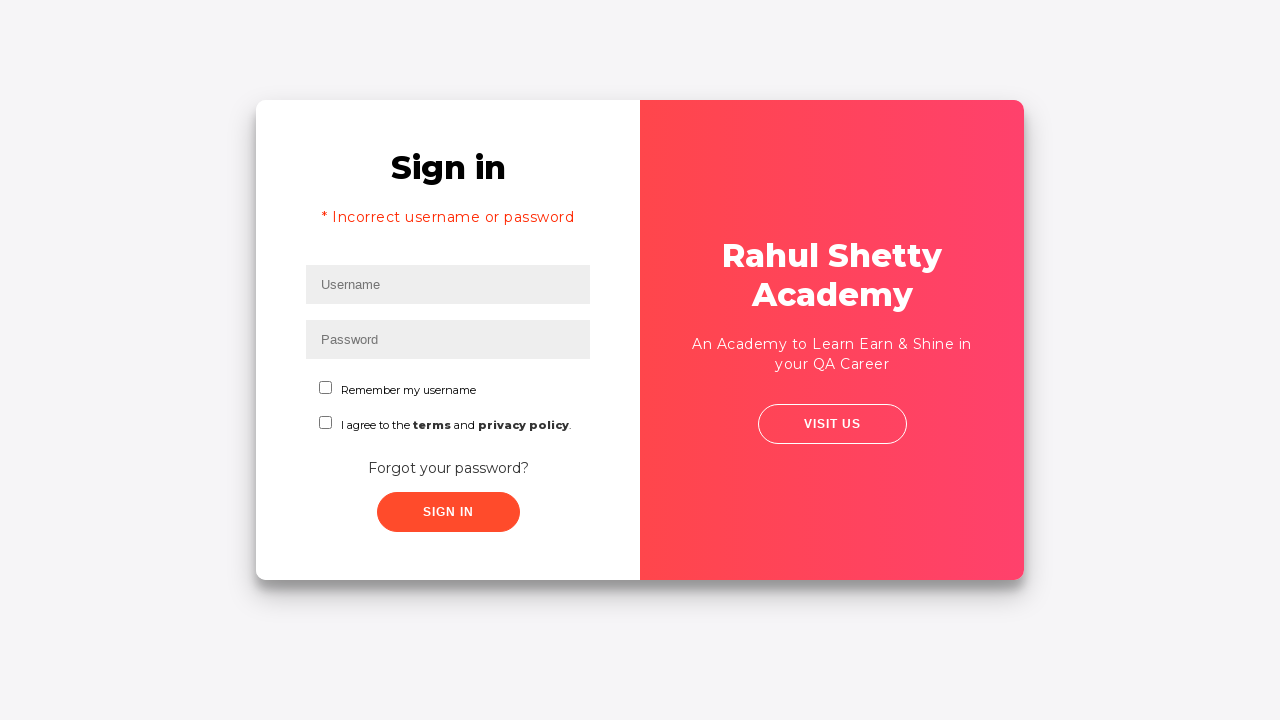

Filled username field with 'rahul' again on #inputUsername
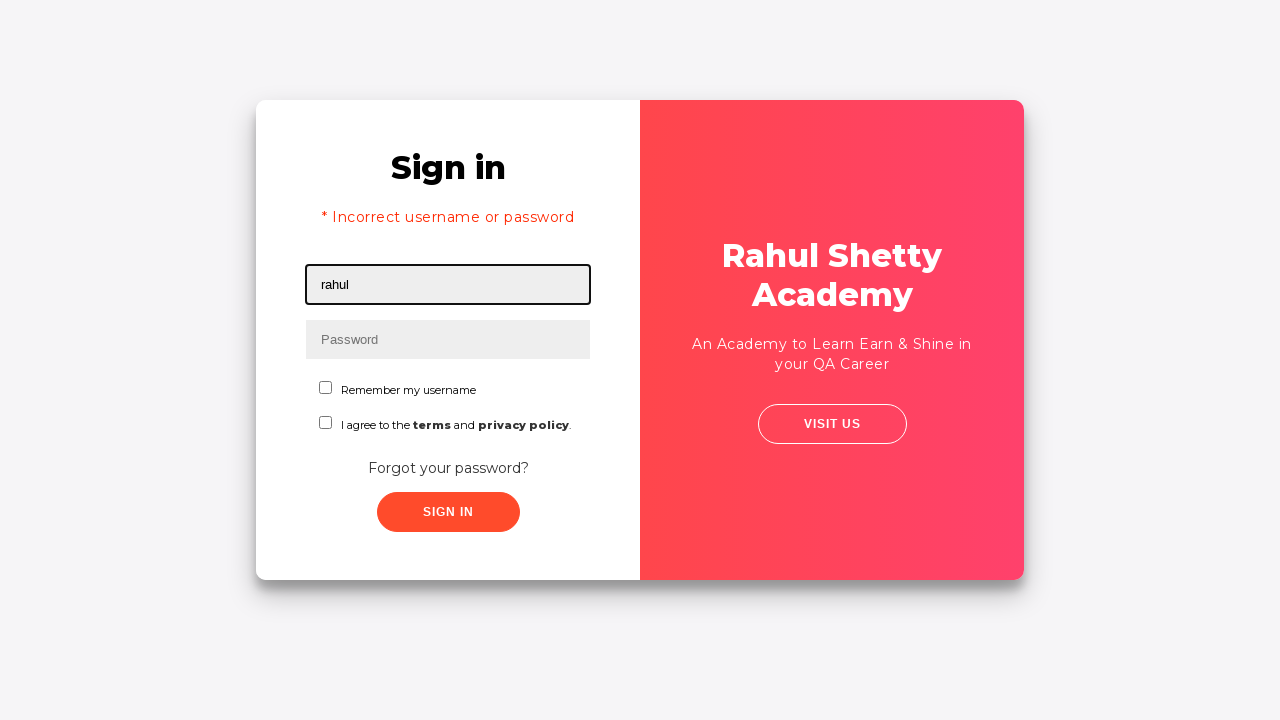

Filled password field with 'rahulshettyacademy' on input[type*='pass']
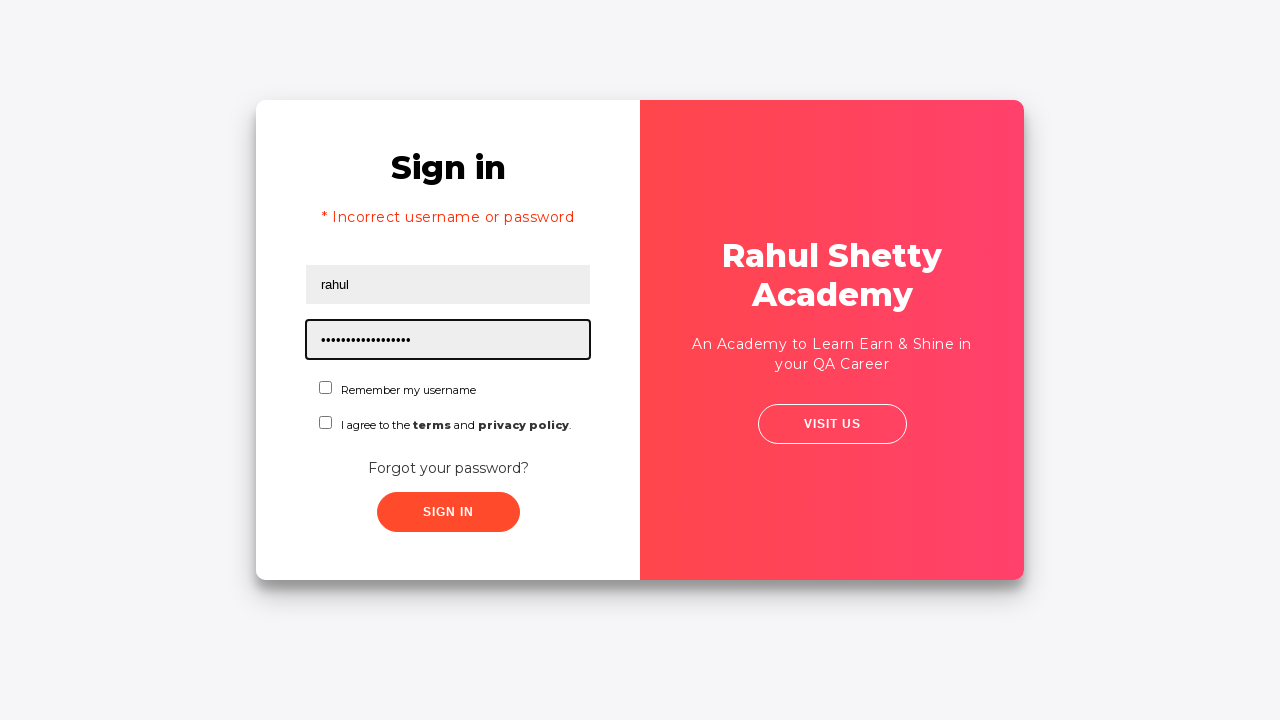

Checked the checkbox at (326, 388) on #chkboxOne
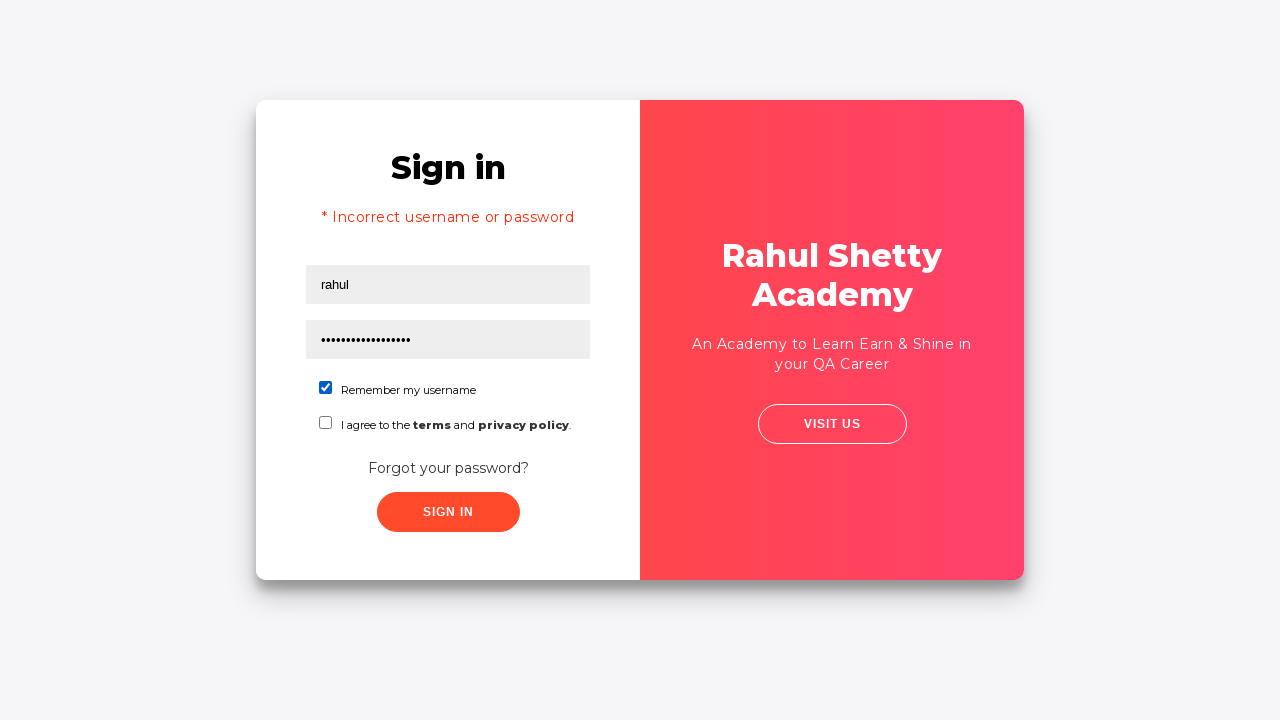

Clicked submit button to login at (448, 512) on xpath=//button[contains(@class,'submit')]
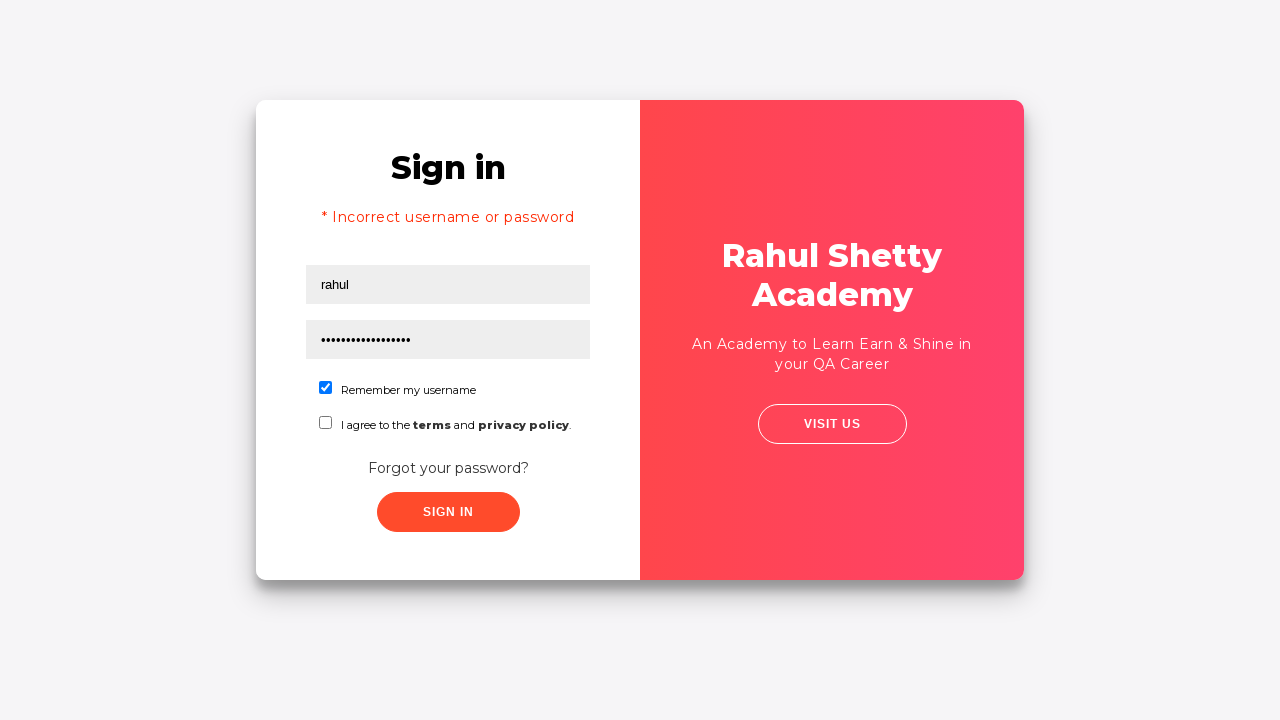

Waited for login to complete
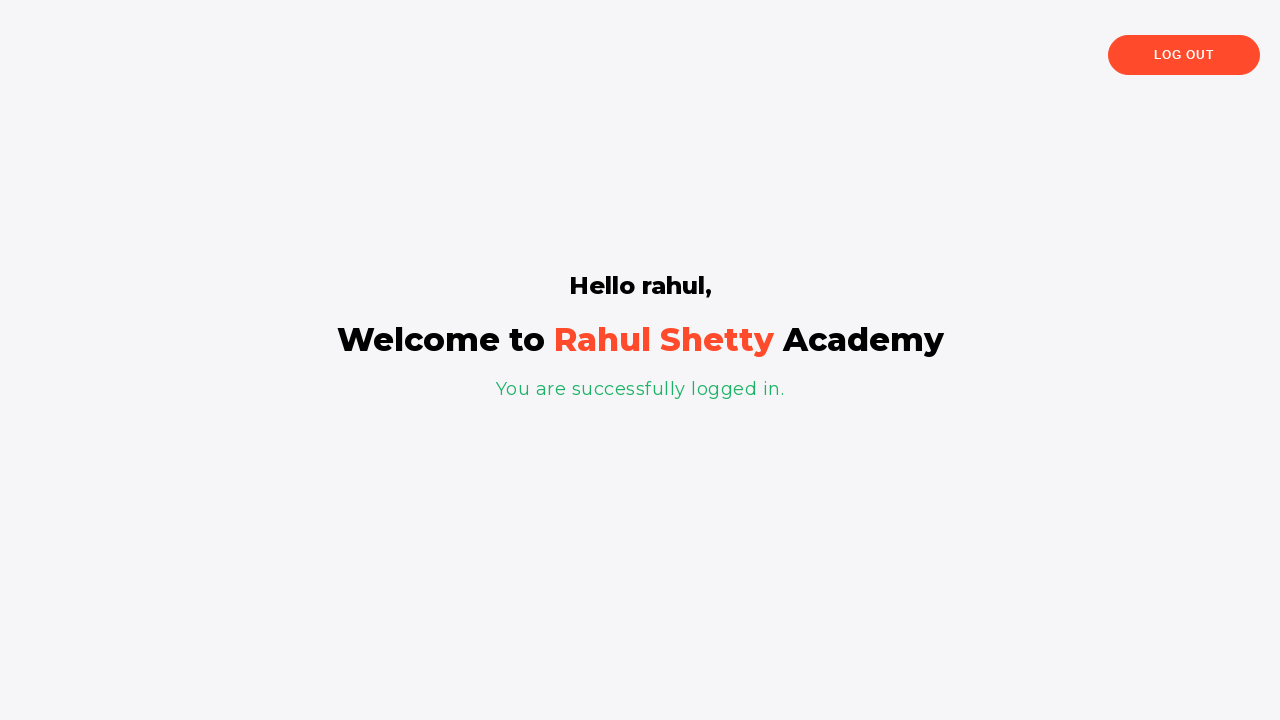

Login success message appeared
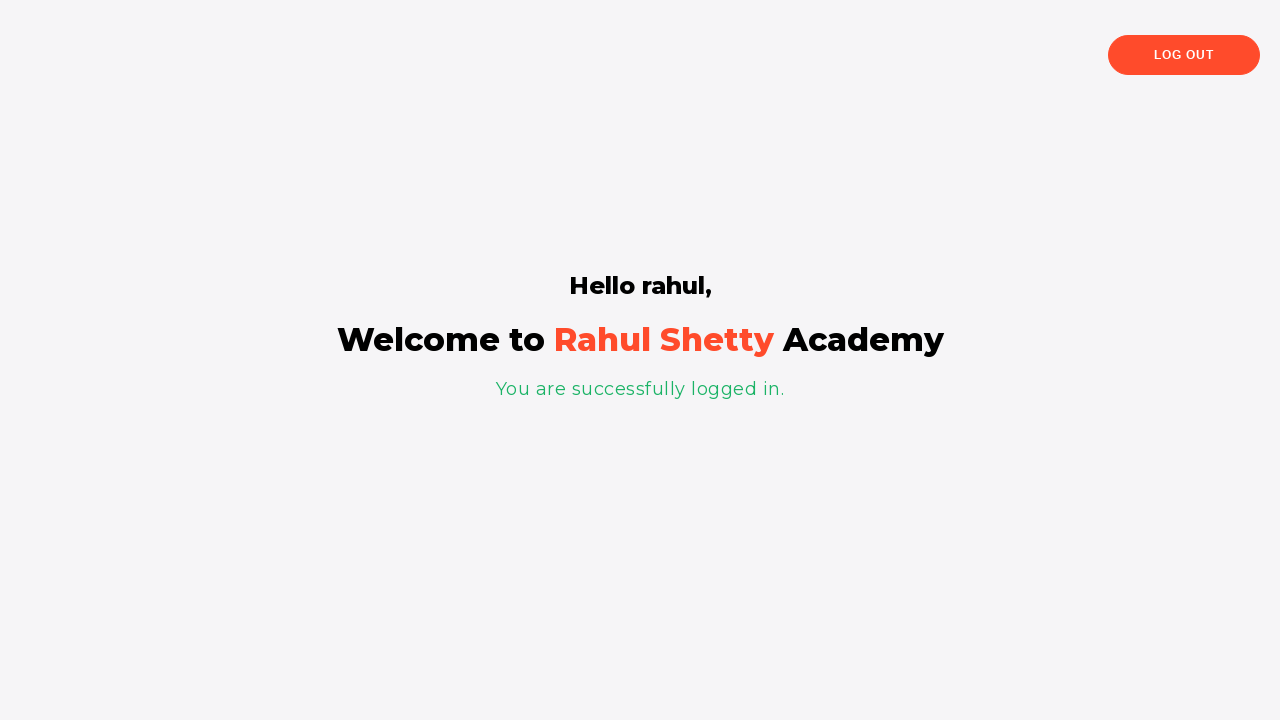

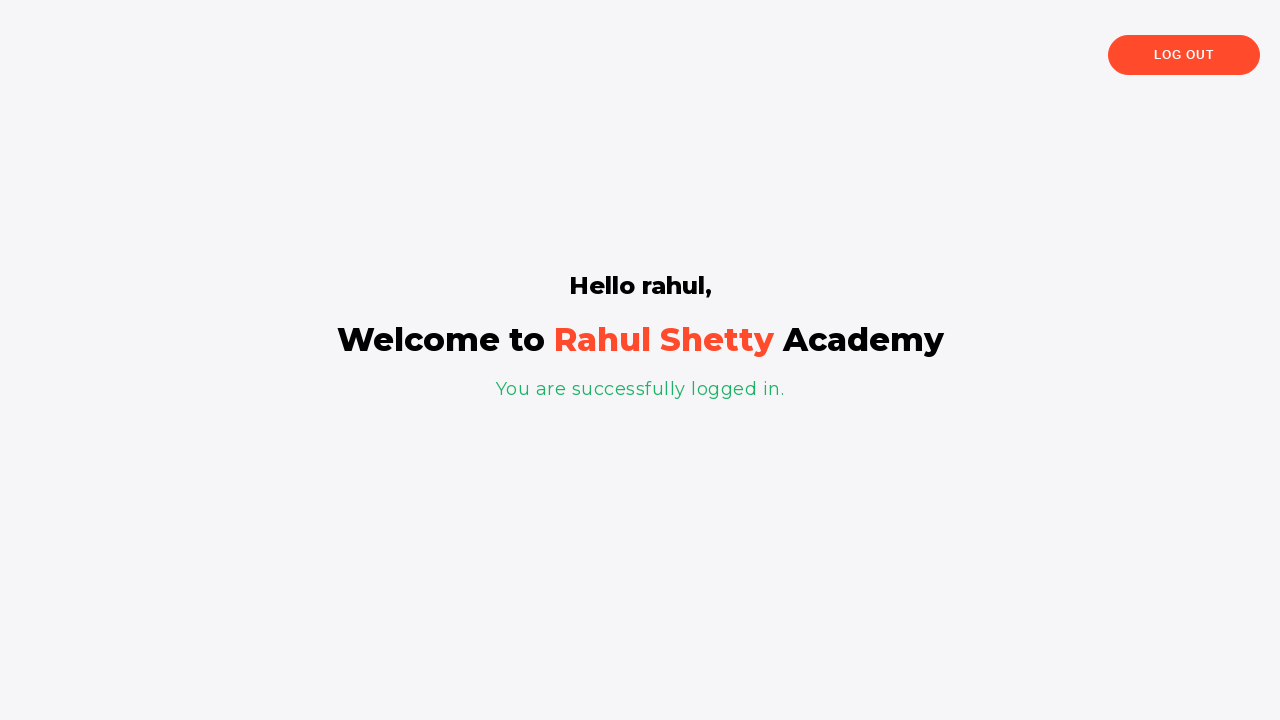